Tests that malicious inputs like SQL injection and XSS don't expose sensitive errors in console

Starting URL: https://www.dominos.com.au/store-finder/

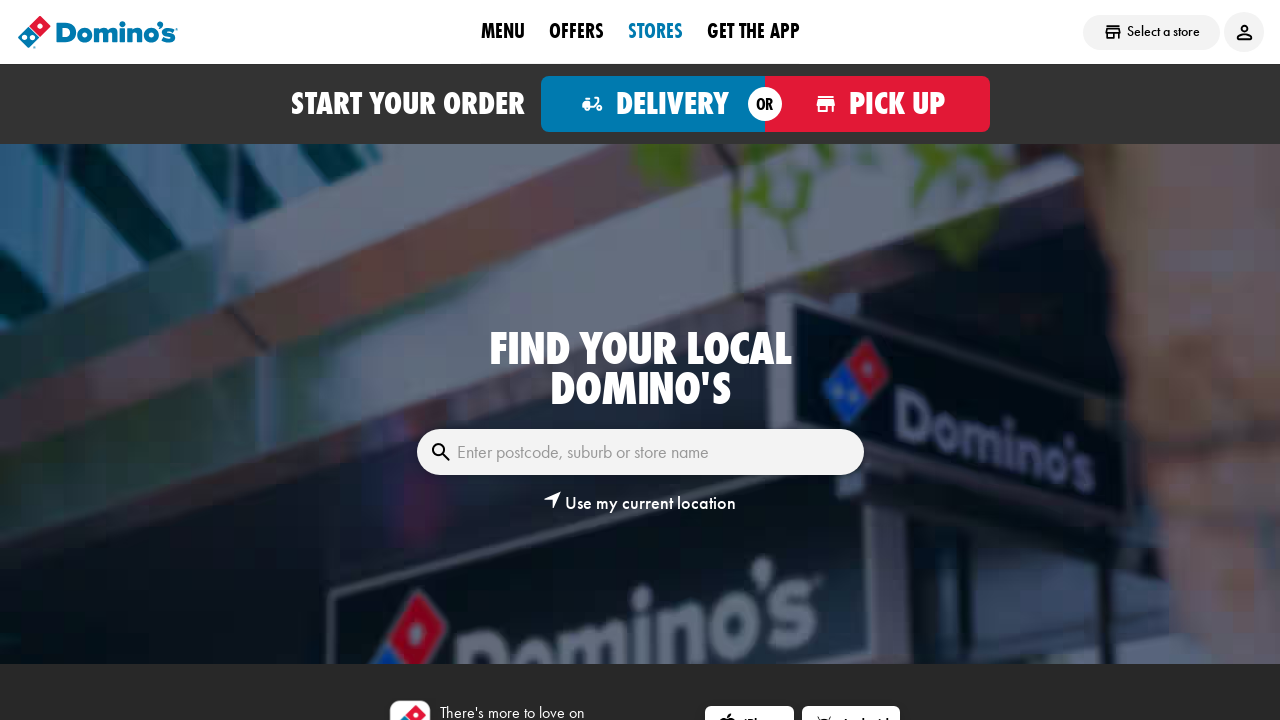

Located search box element by role and name
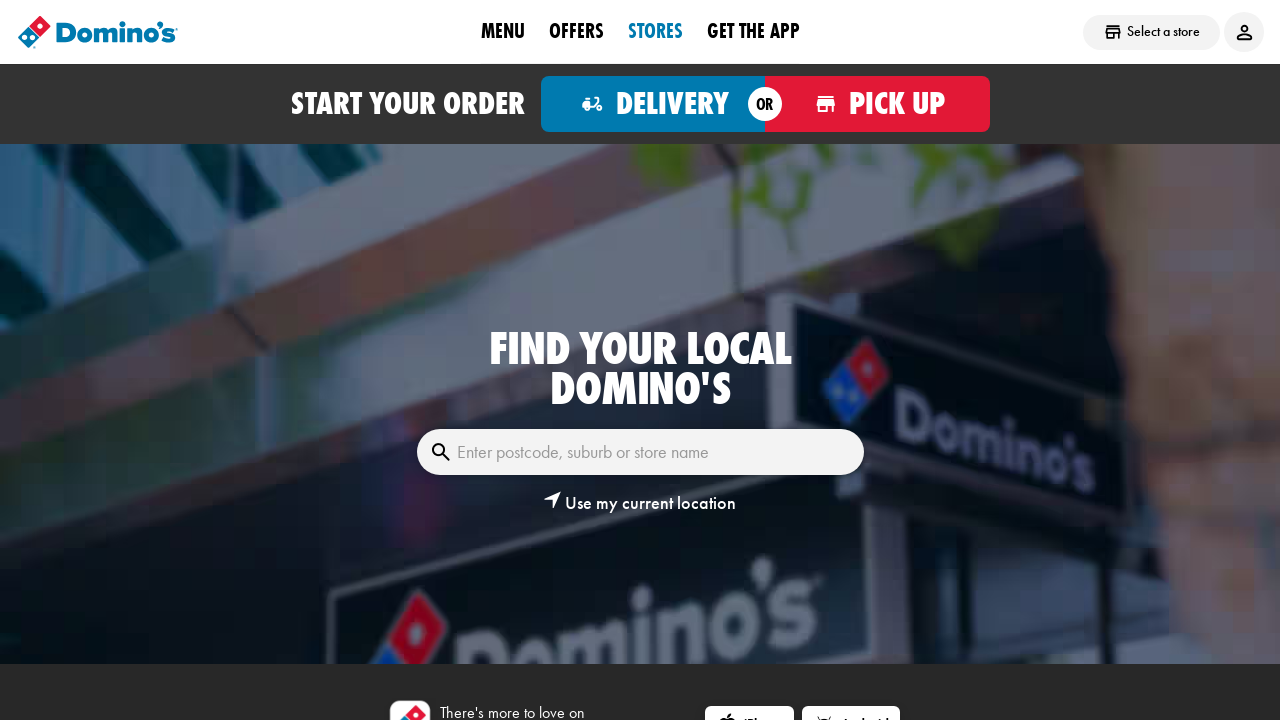

Cleared search box before SQL injection test on internal:role=textbox[name="Enter postcode, suburb or store name"i]
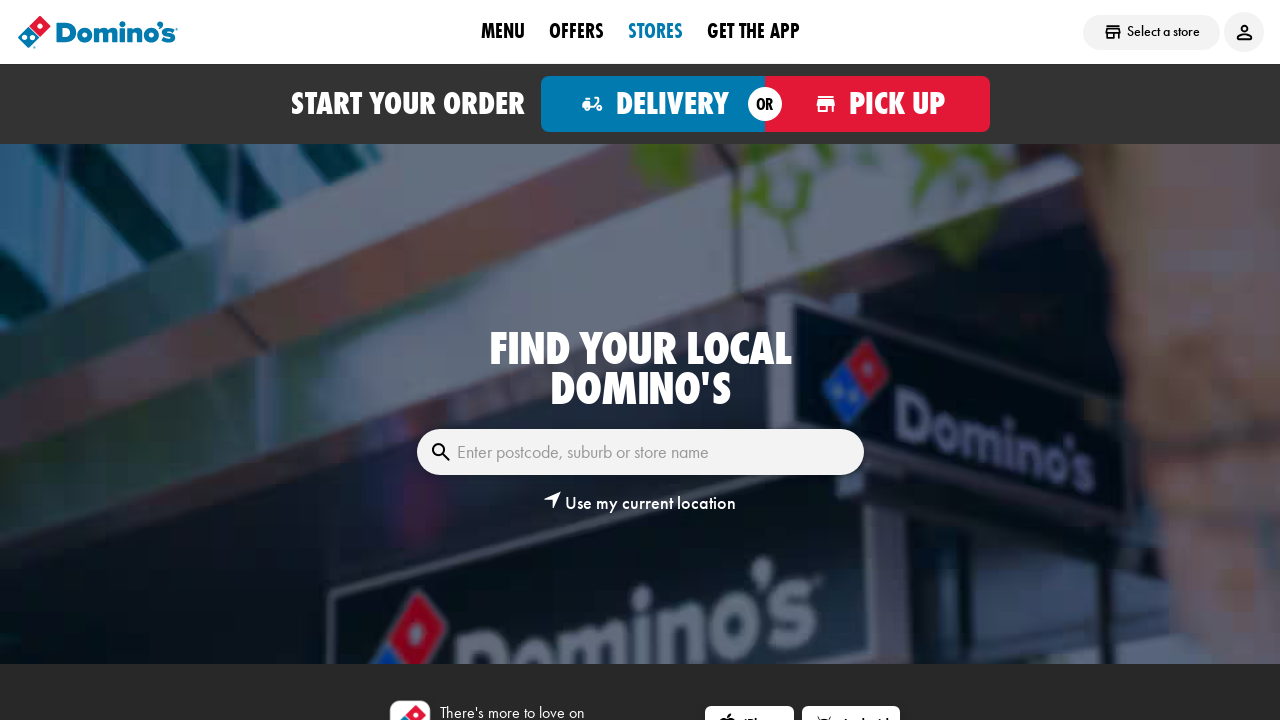

Entered SQL injection payload: '; DROP TABLE stores; -- on internal:role=textbox[name="Enter postcode, suburb or store name"i]
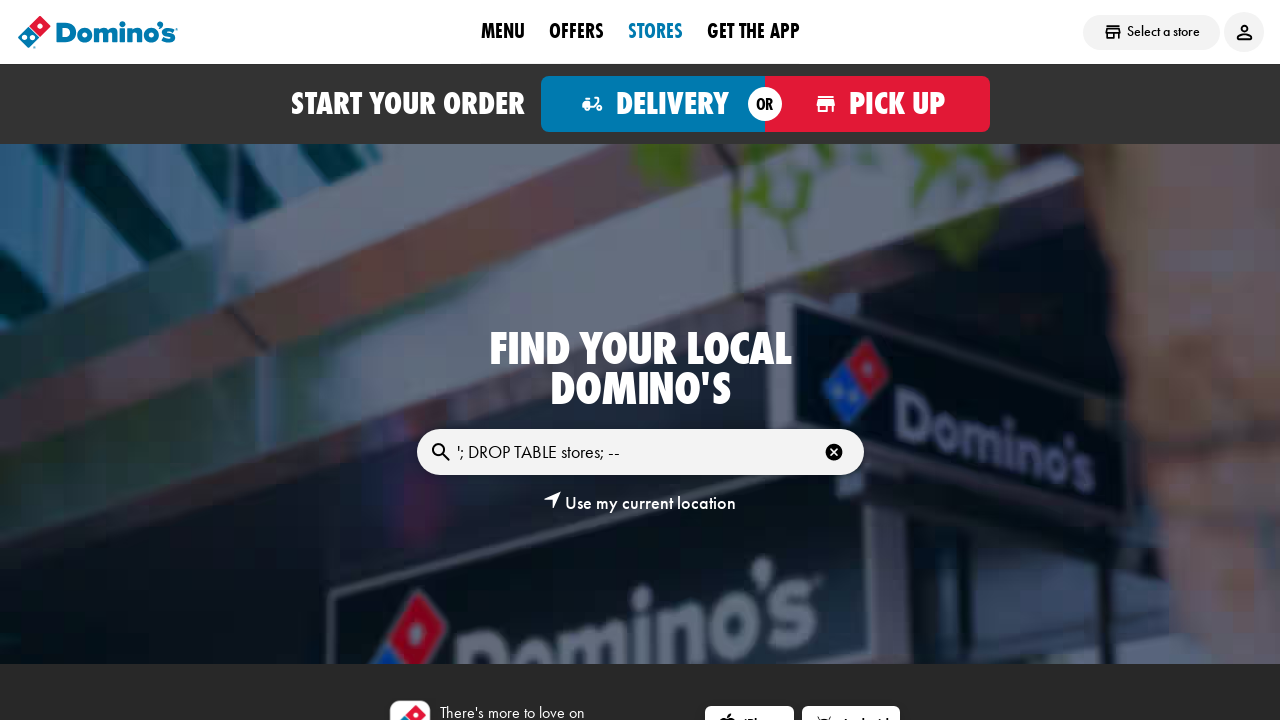

Waited 1 second to observe console for sensitive errors from SQL injection
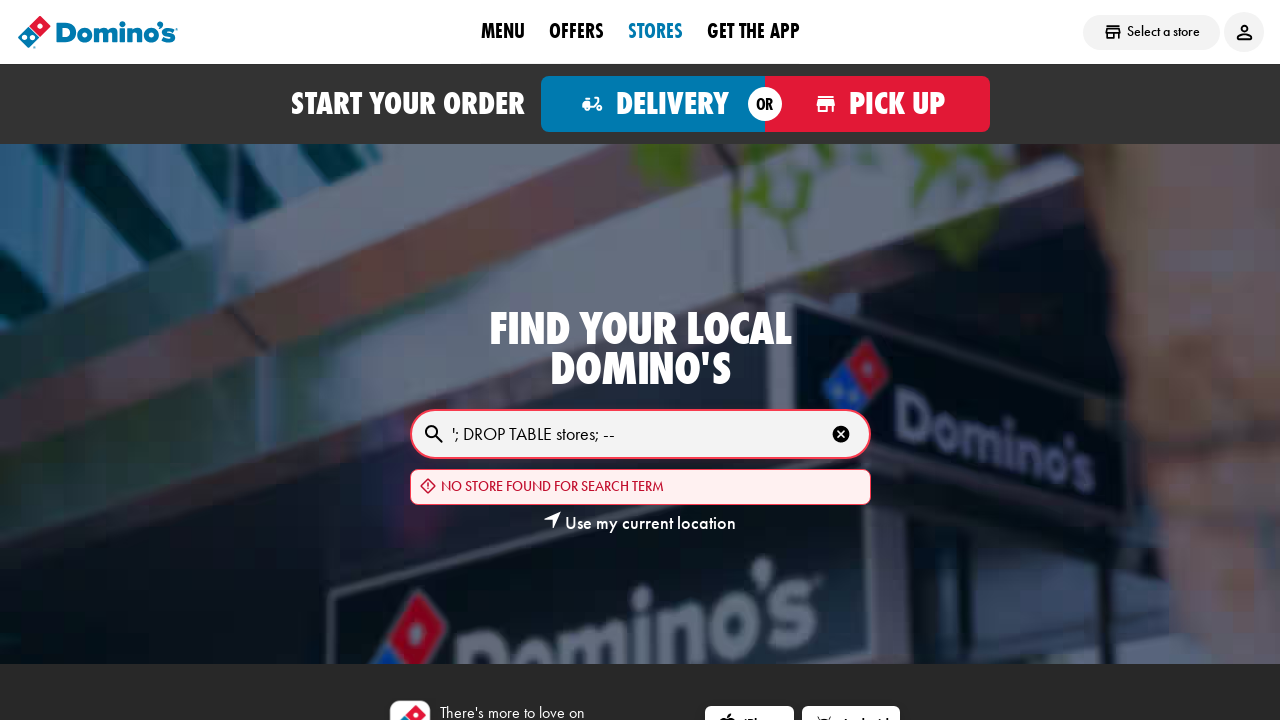

Cleared search box before XSS test on internal:role=textbox[name="Enter postcode, suburb or store name"i]
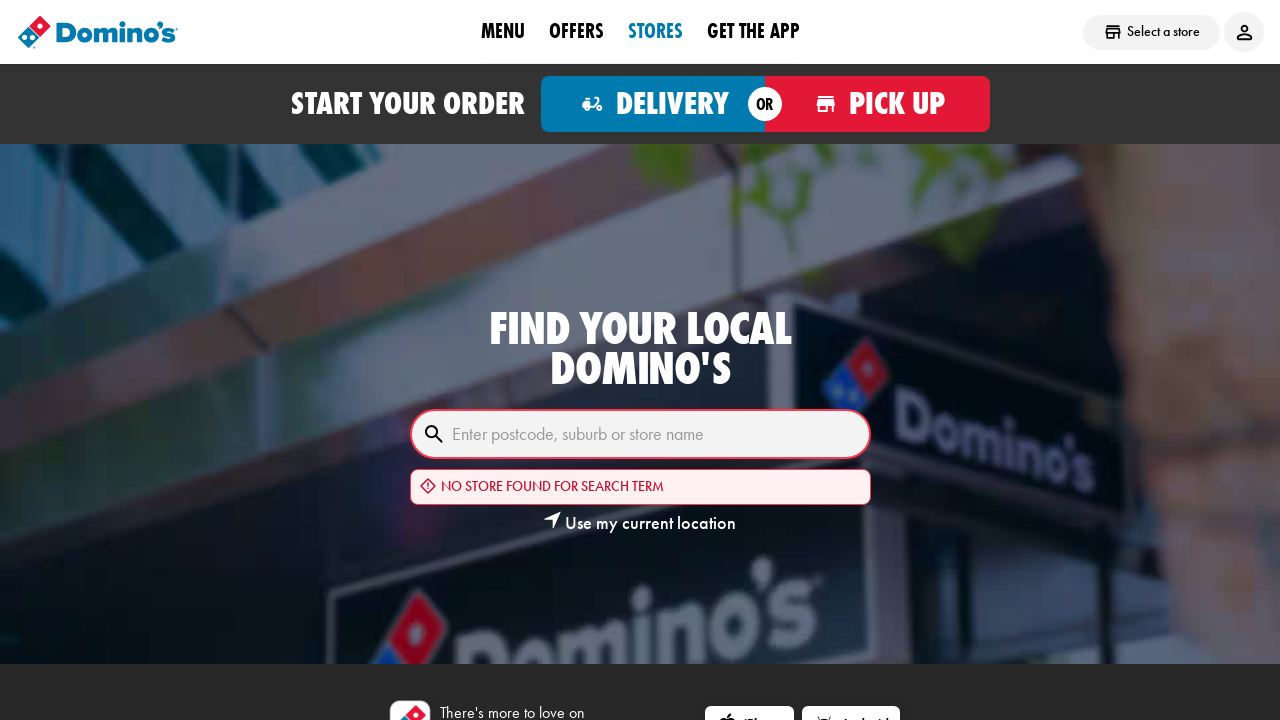

Entered XSS payload: <img src=x onerror=alert('XSS')> on internal:role=textbox[name="Enter postcode, suburb or store name"i]
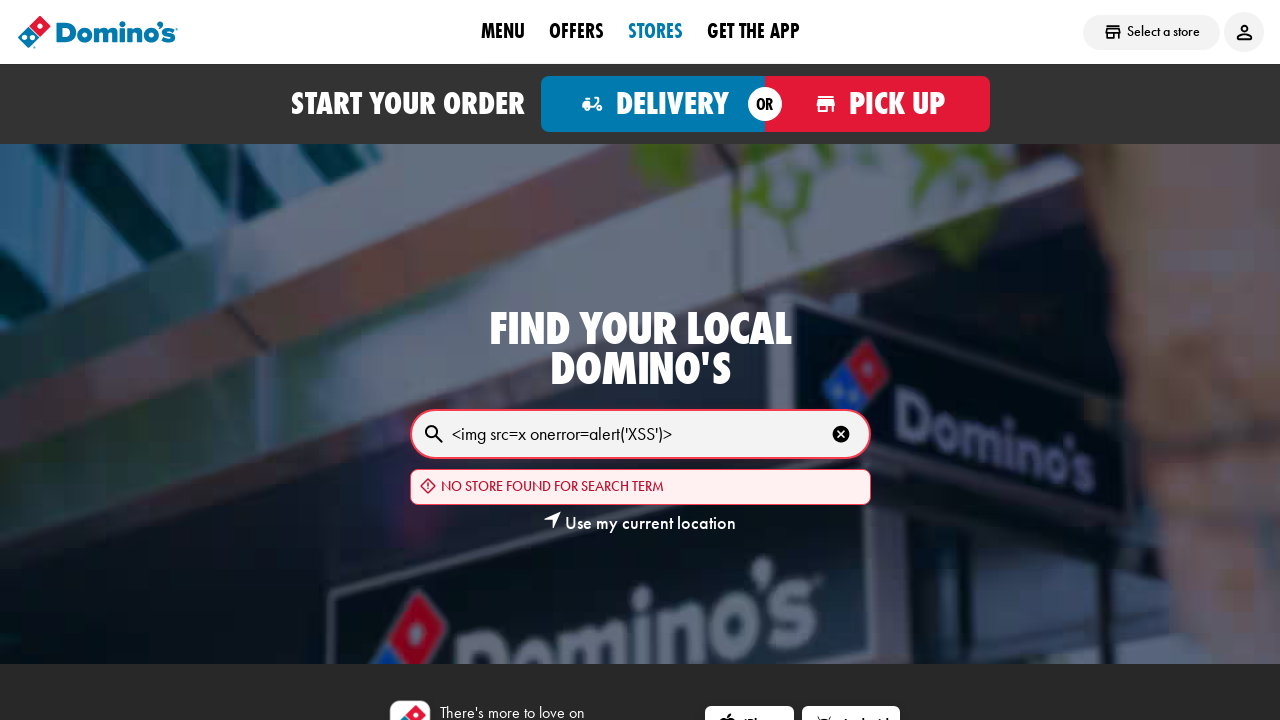

Waited 1 second to observe console for sensitive errors from XSS attempt
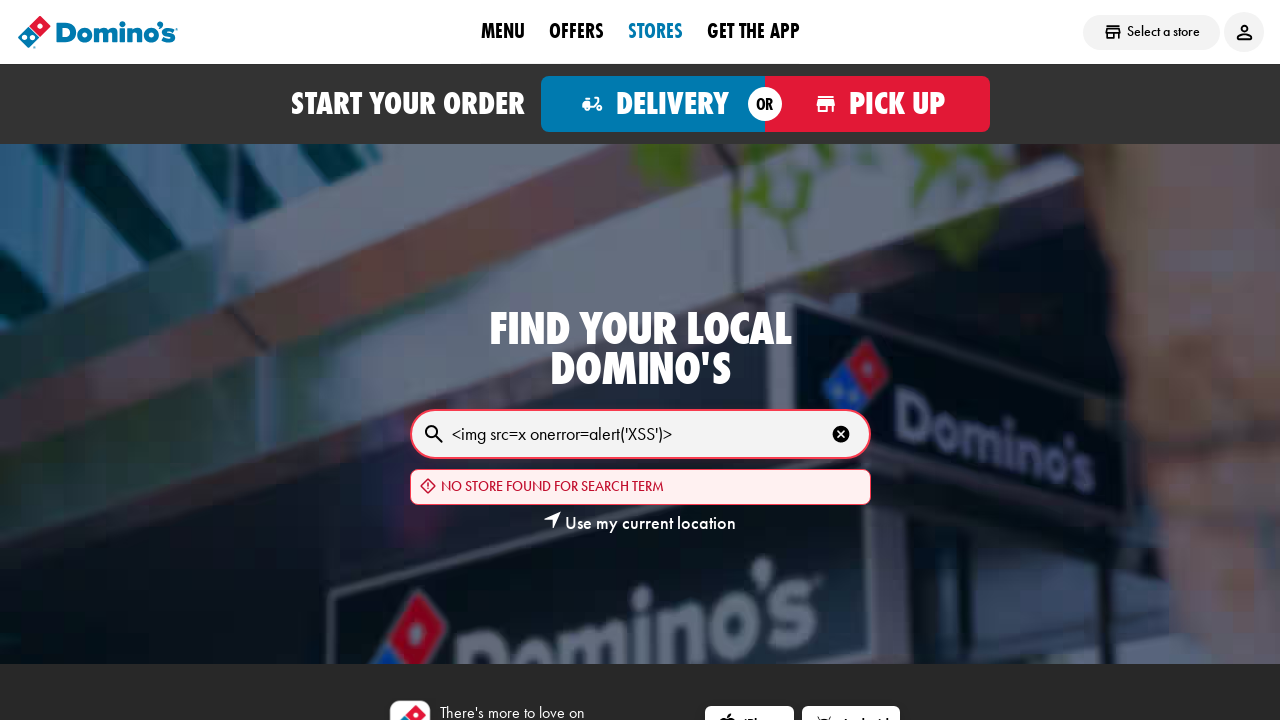

Cleared search box before path traversal test on internal:role=textbox[name="Enter postcode, suburb or store name"i]
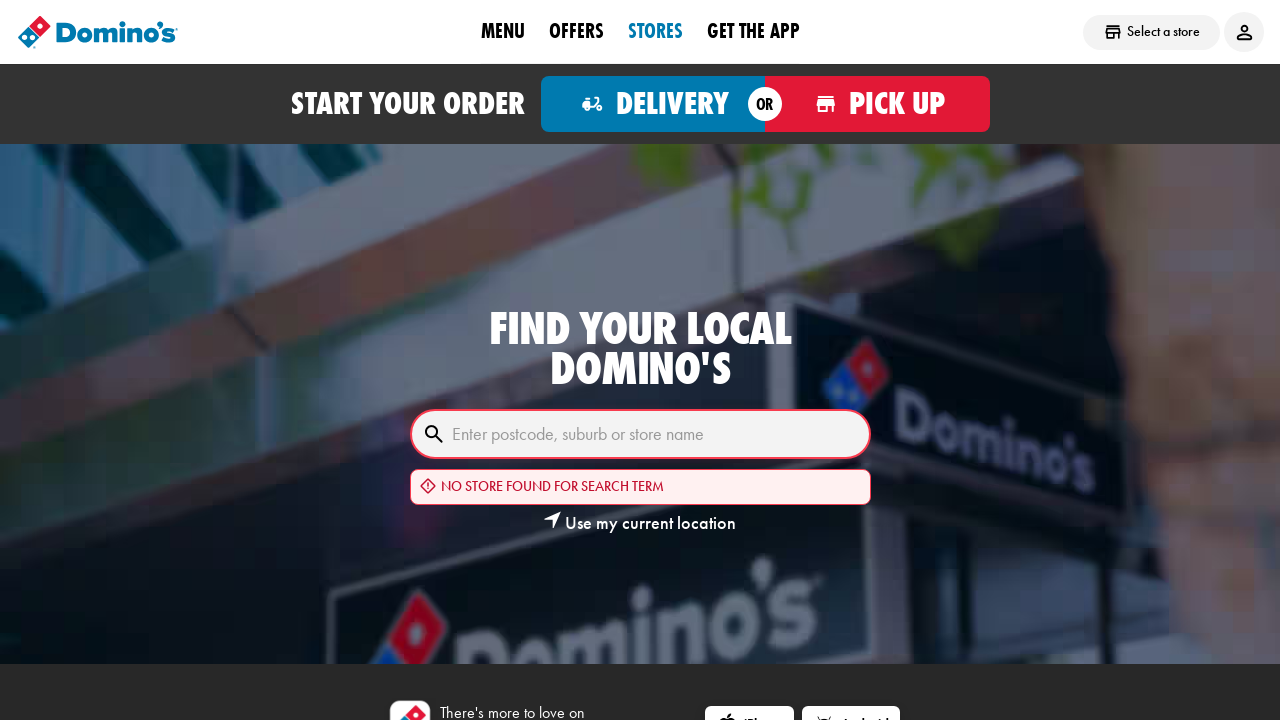

Entered path traversal payload: ../../../etc/passwd on internal:role=textbox[name="Enter postcode, suburb or store name"i]
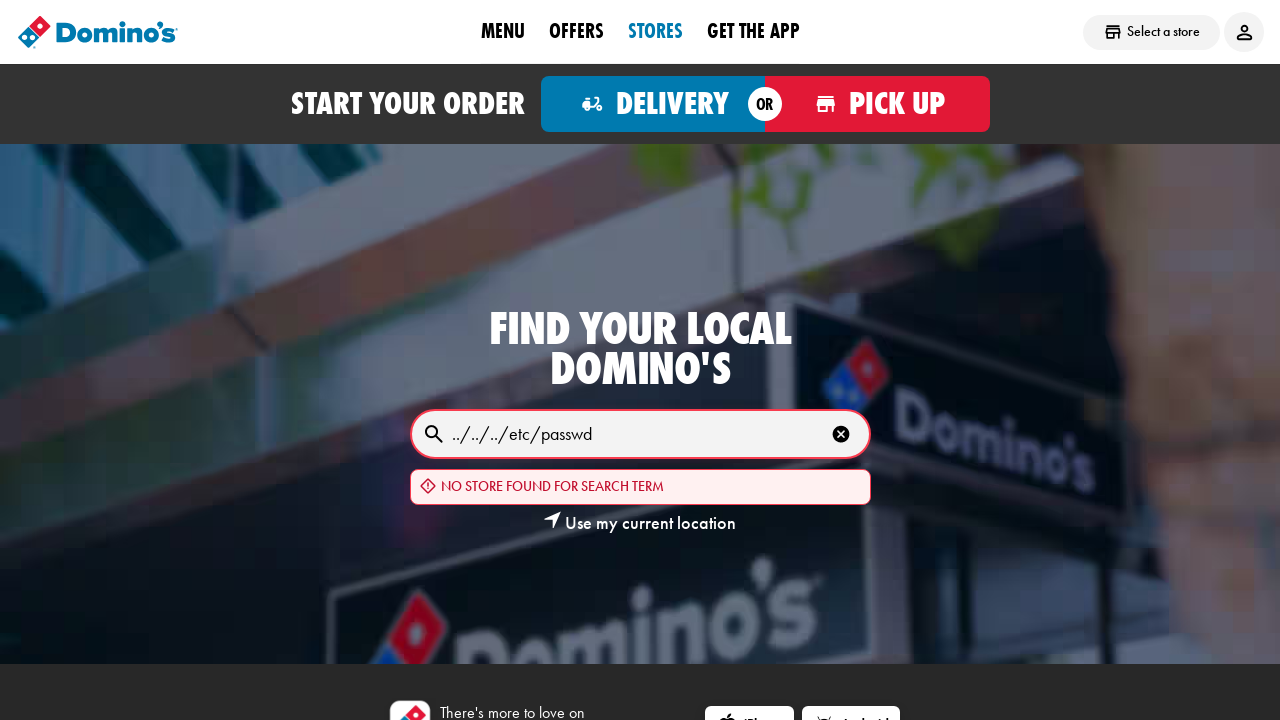

Waited 1 second to observe console for sensitive errors from path traversal
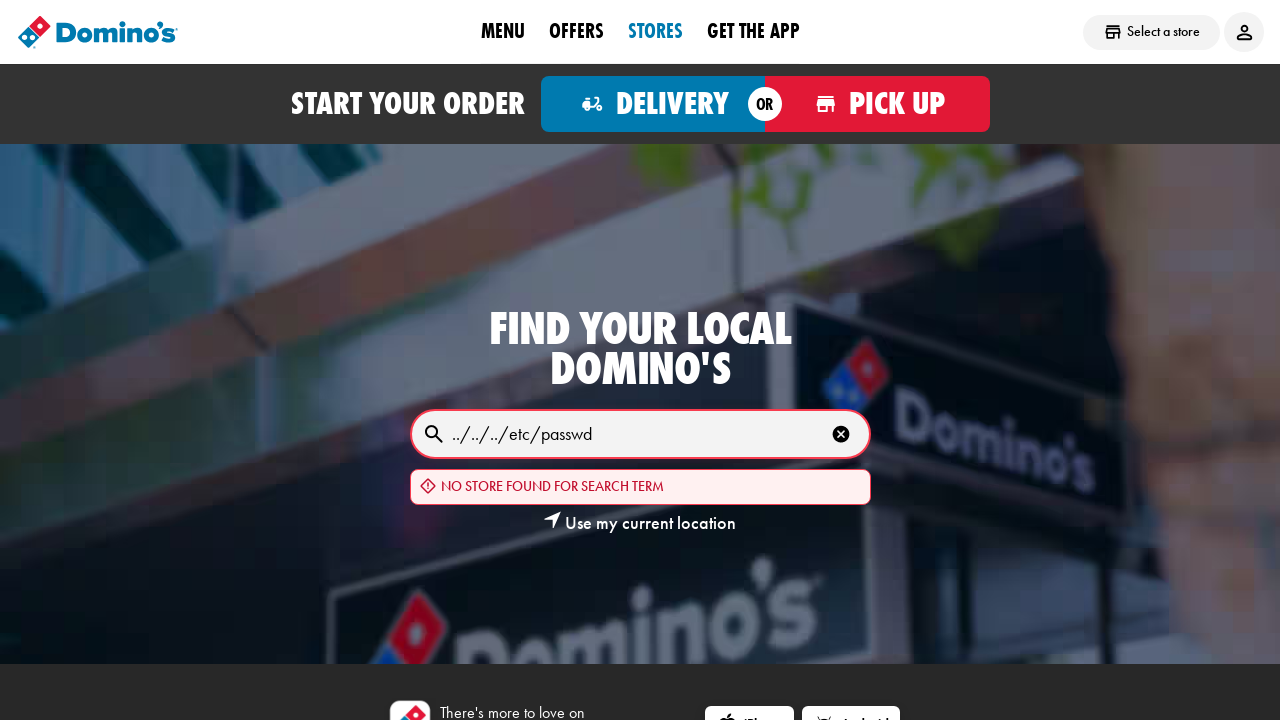

Verified page body is still present and functional after all malicious inputs
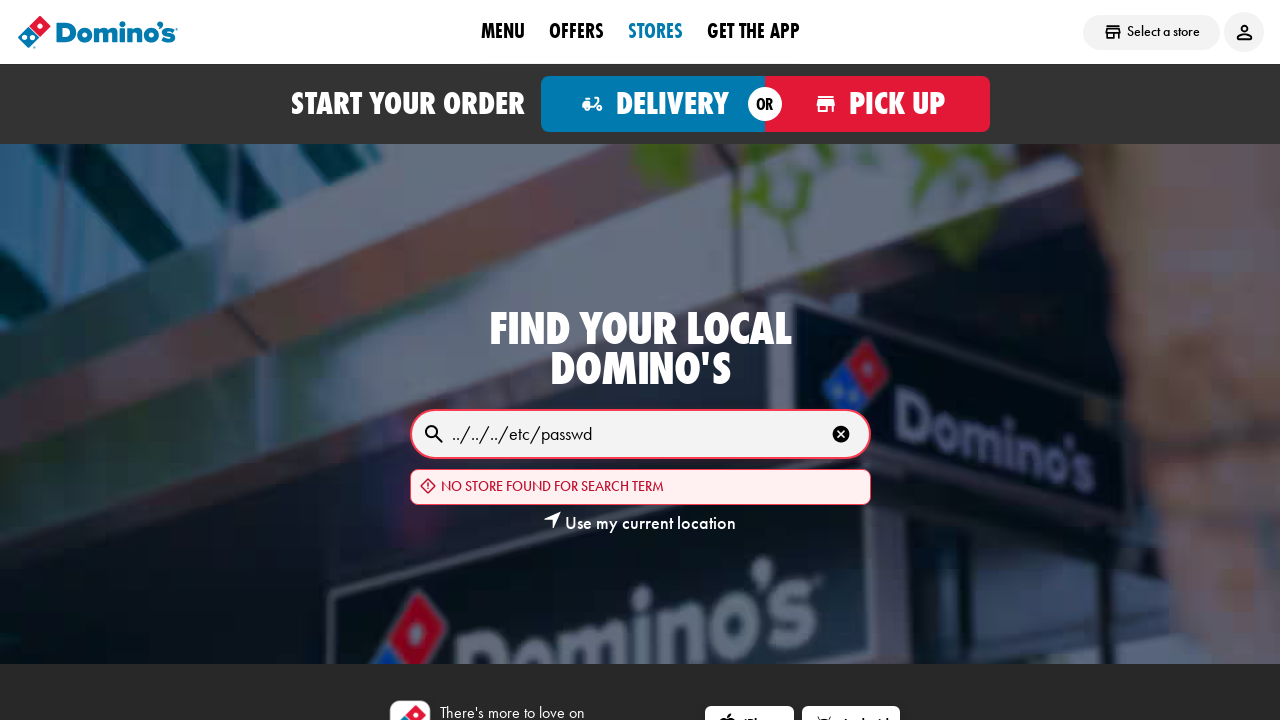

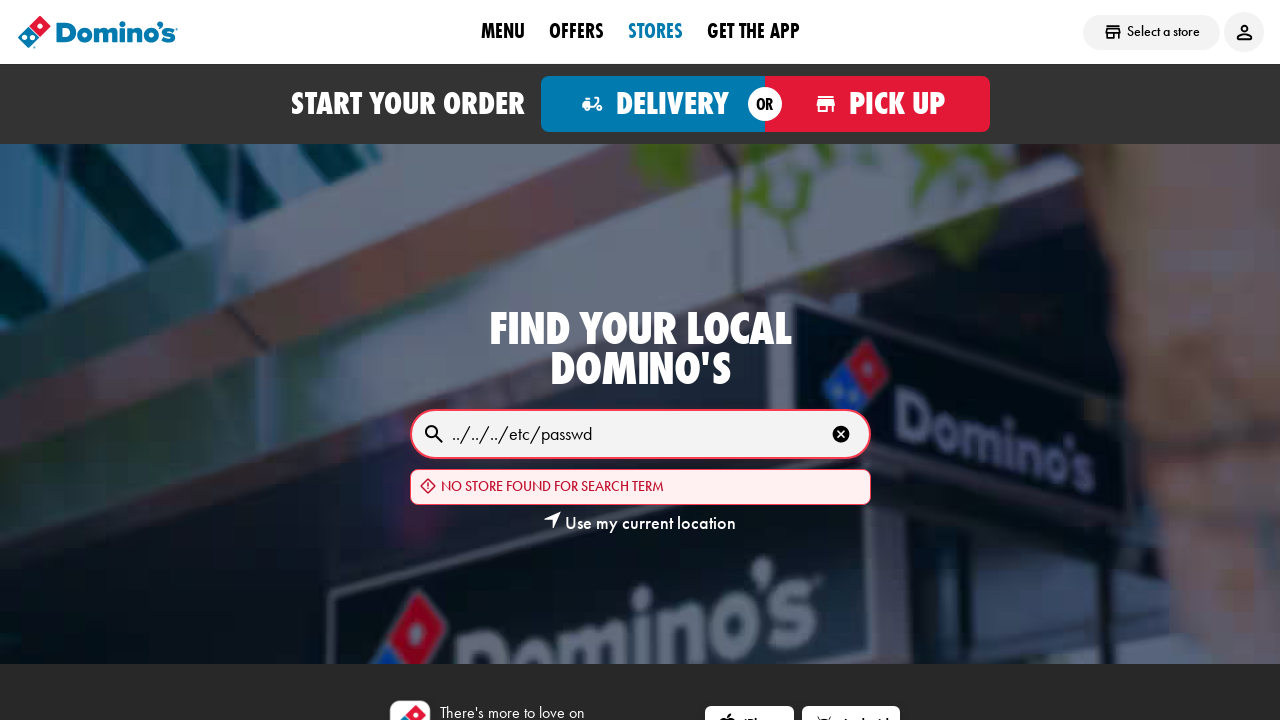